Navigates to the Stock Exchange of Thailand SET50 index page and verifies that the index value and update timestamp elements are displayed

Starting URL: https://www.set.or.th/en/market/index/set50/overview

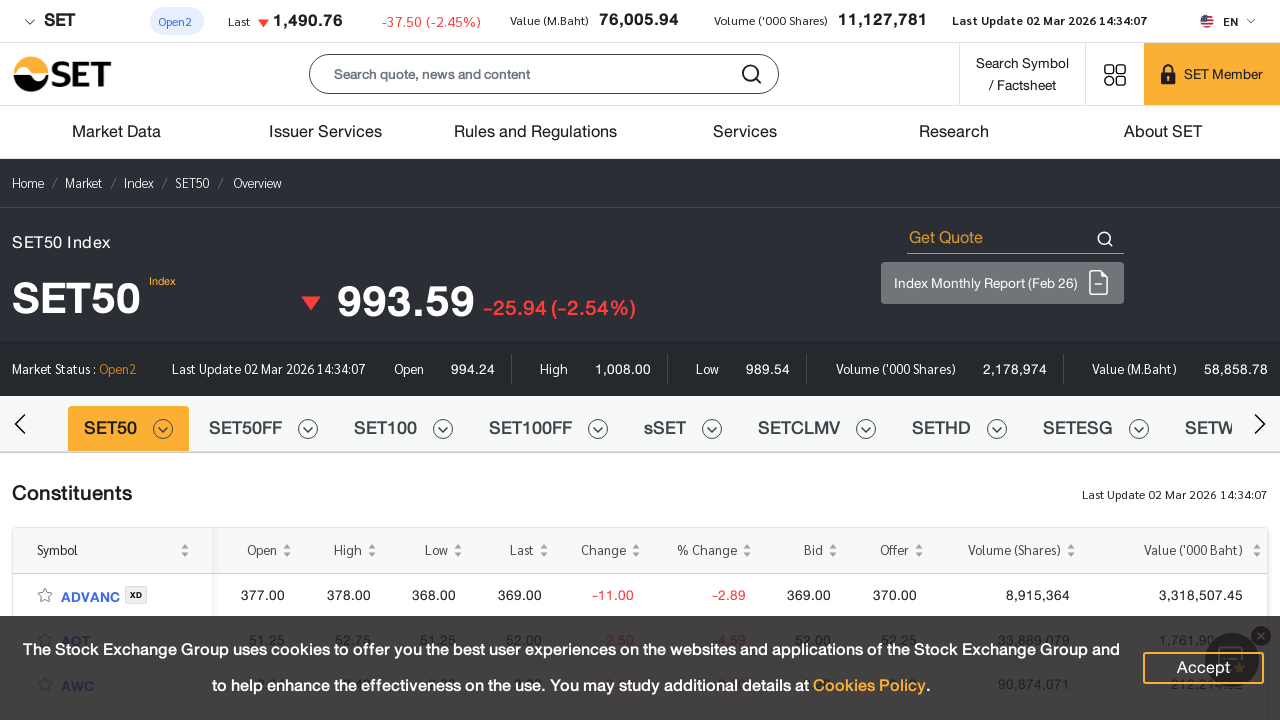

Navigated to SET50 index overview page
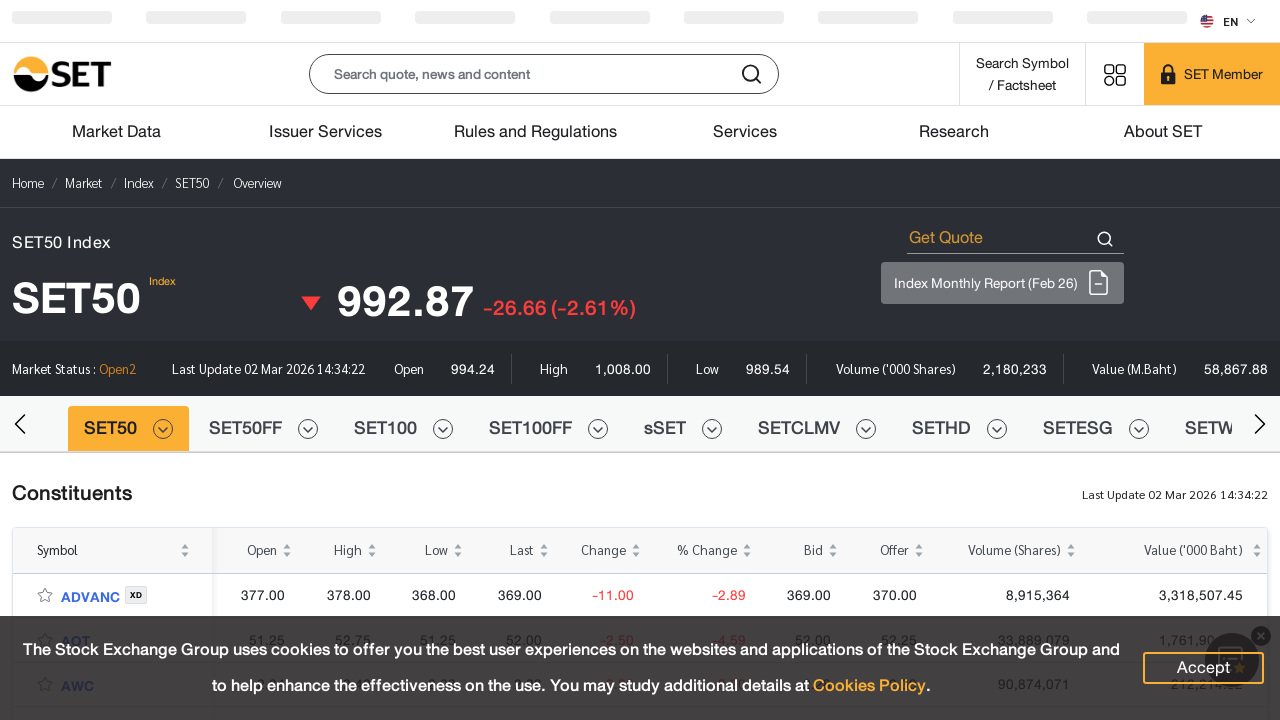

SET50 index value element is now visible
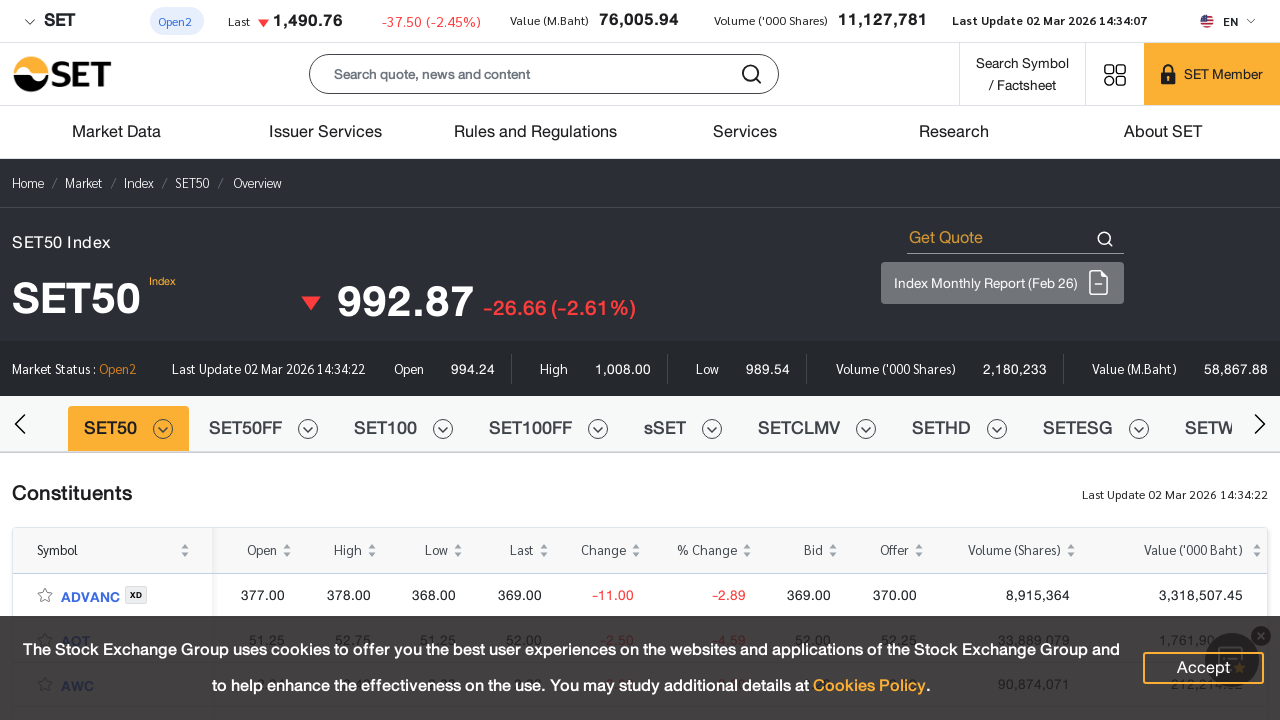

Update timestamp element is now present
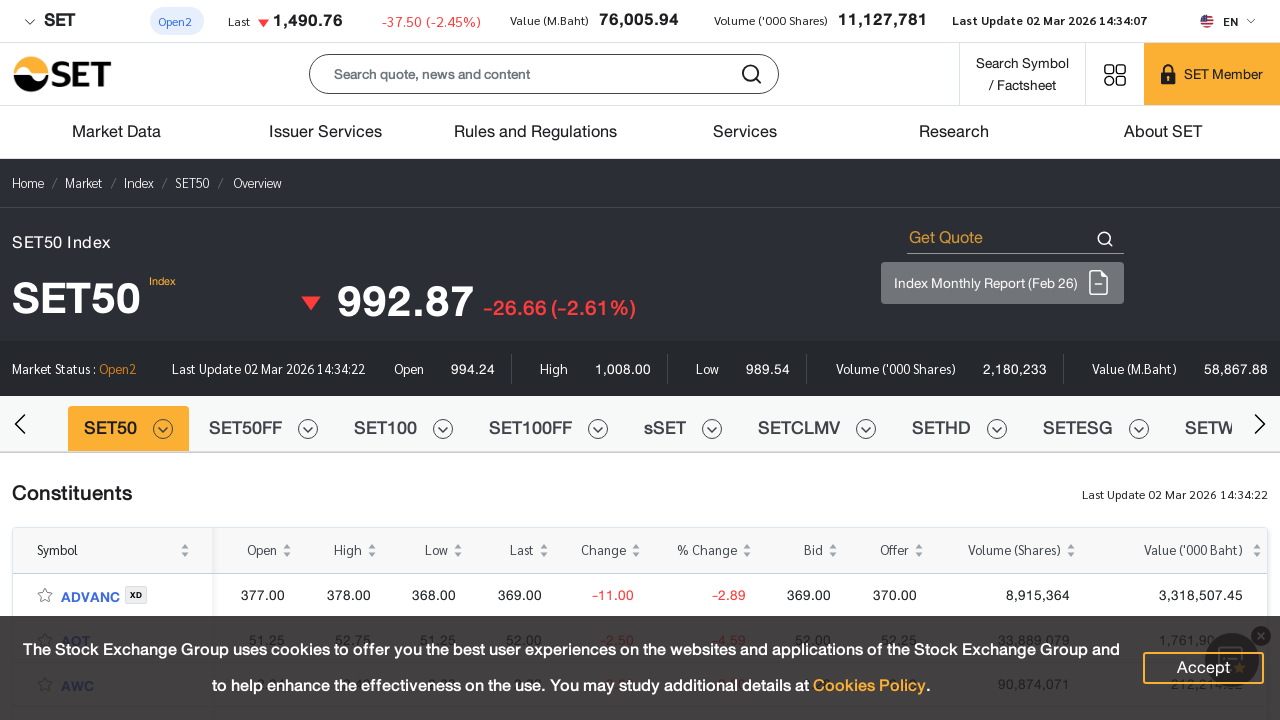

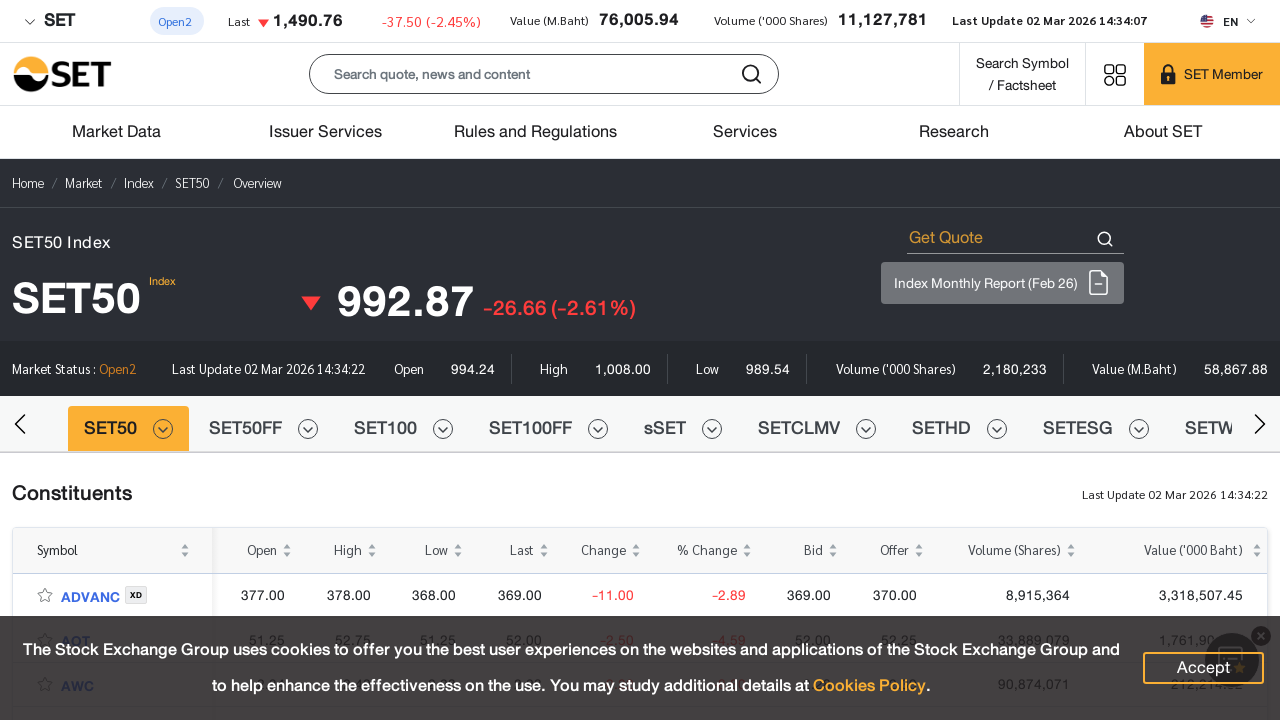